Tests the Selenide GitHub wiki navigation by clicking to show more pages, selecting the SoftAssertions page, and verifying the page heading and content are displayed correctly.

Starting URL: https://github.com/selenide/selenide/wiki

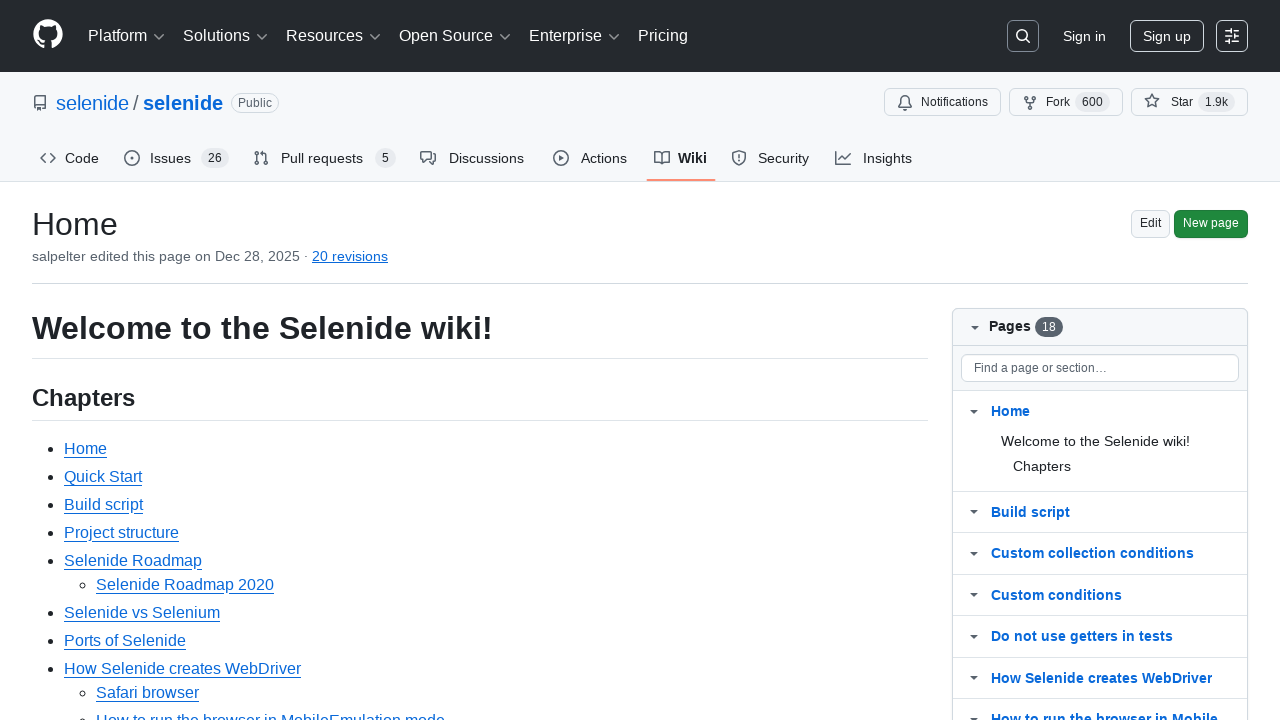

Clicked 'Show more pages' button in wiki pages box at (1030, 429) on #wiki-pages-box [class$='wiki-more-pages-link'] button
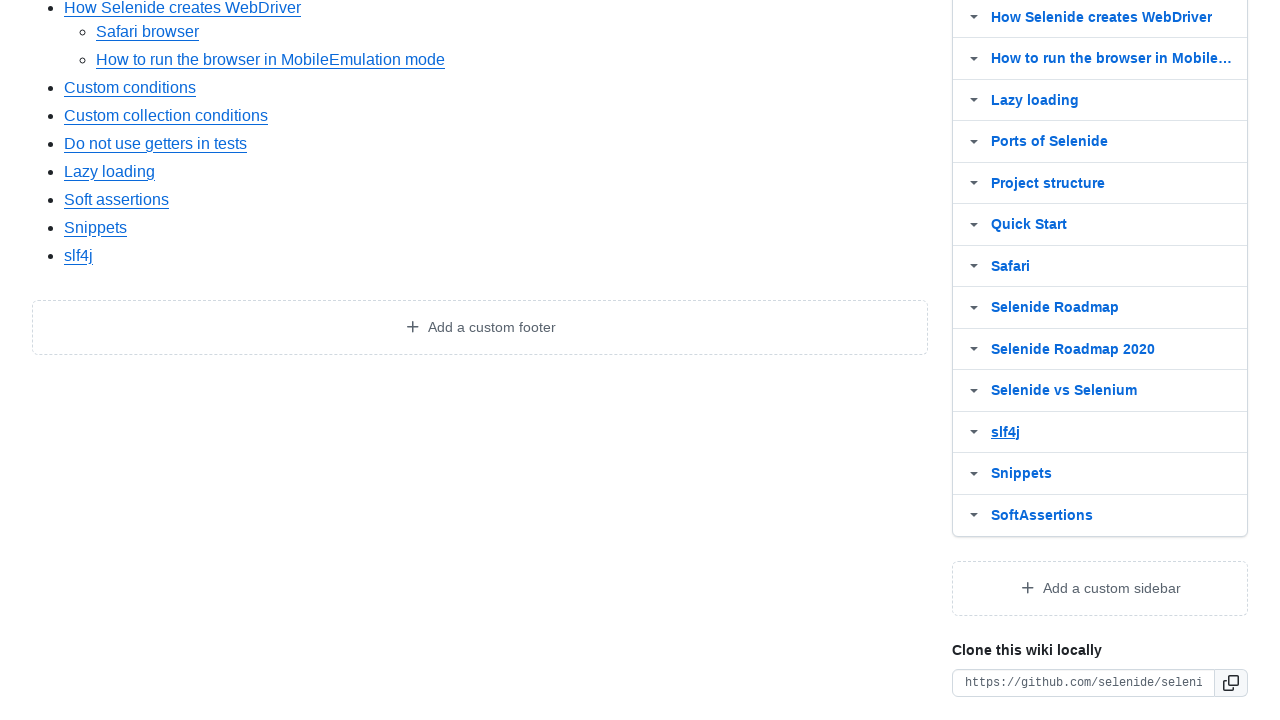

Clicked SoftAssertions page link at (1042, 515) on #wiki-pages-box >> text=SoftAssertions
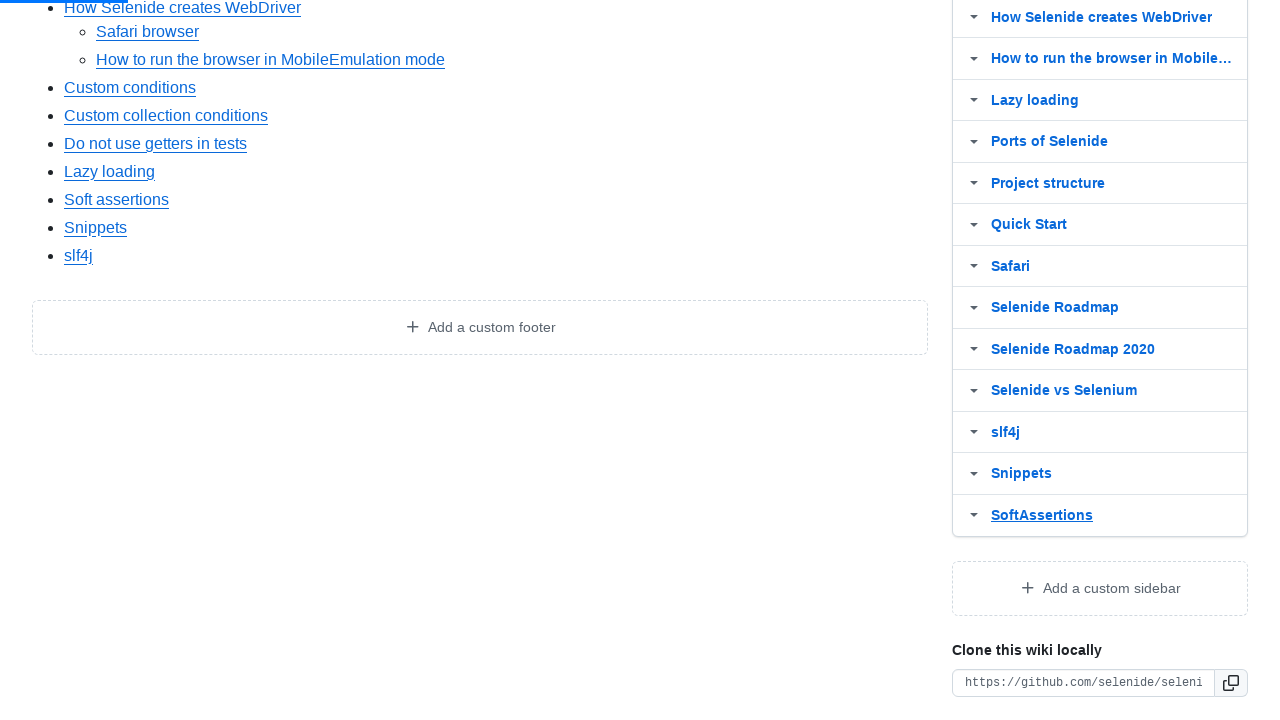

Waited for page heading to load
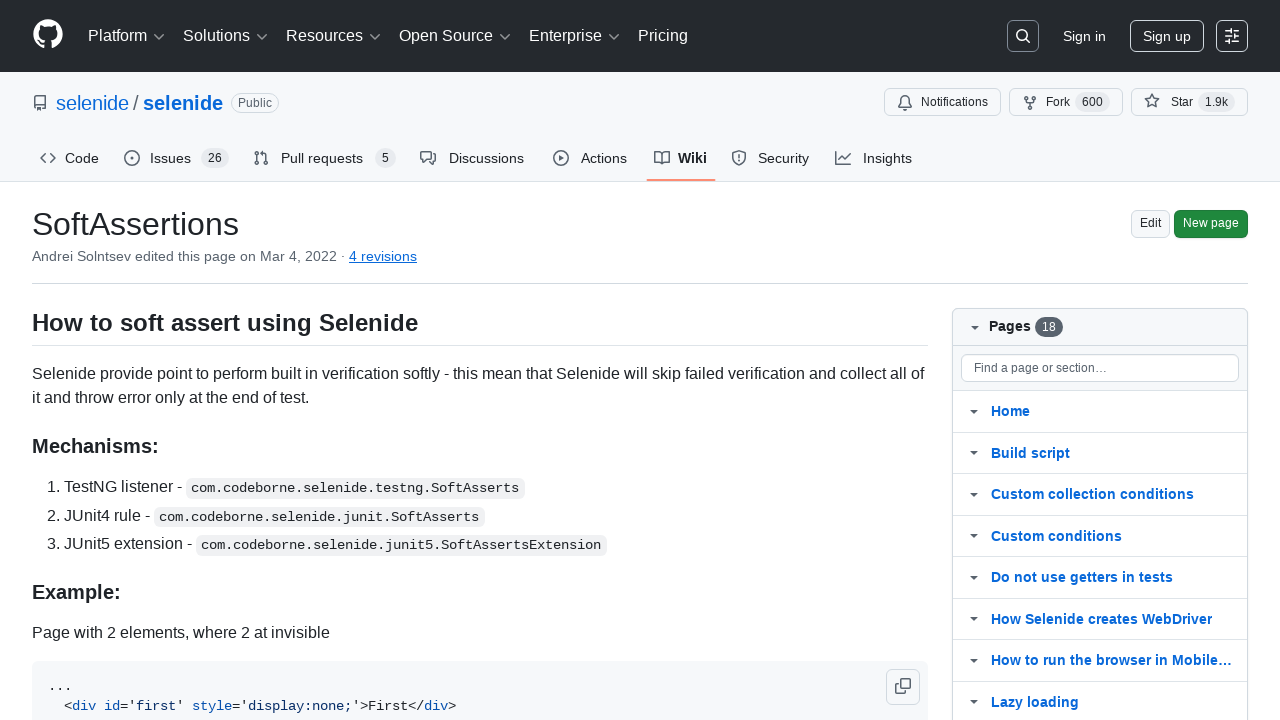

Verified page heading contains 'SoftAssertions'
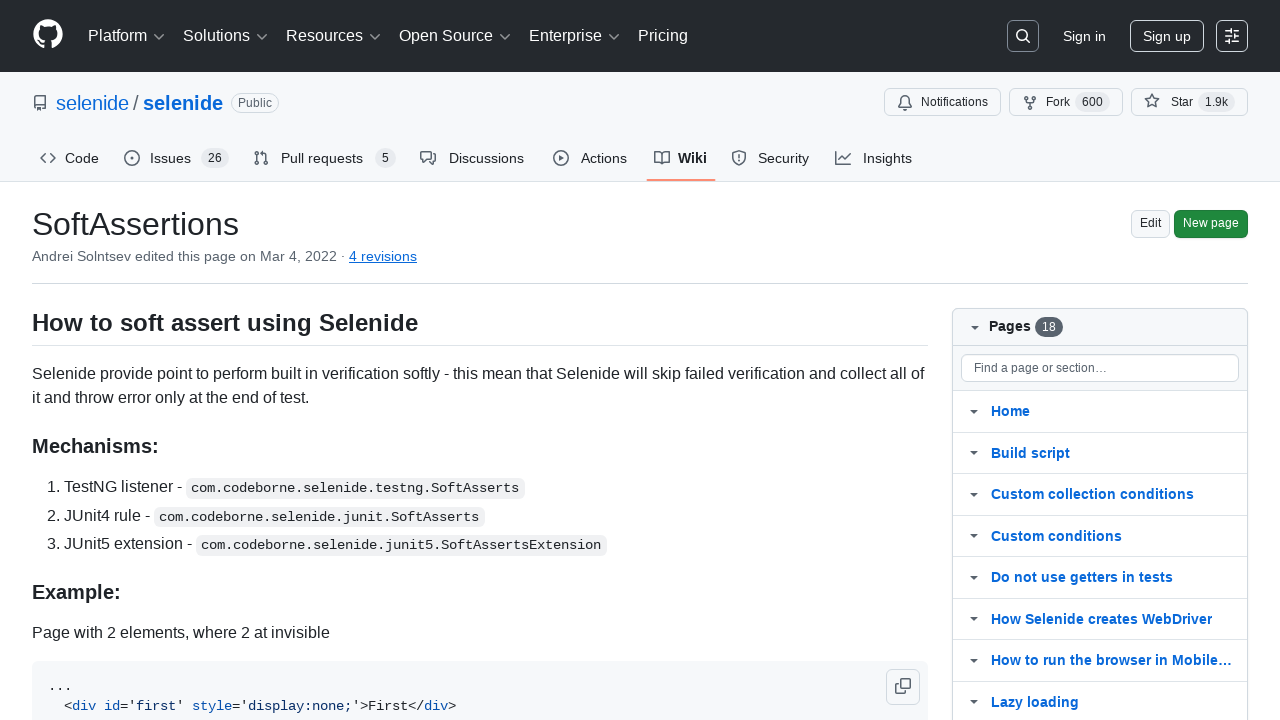

Verified wiki body contains 'Using JUnit5'
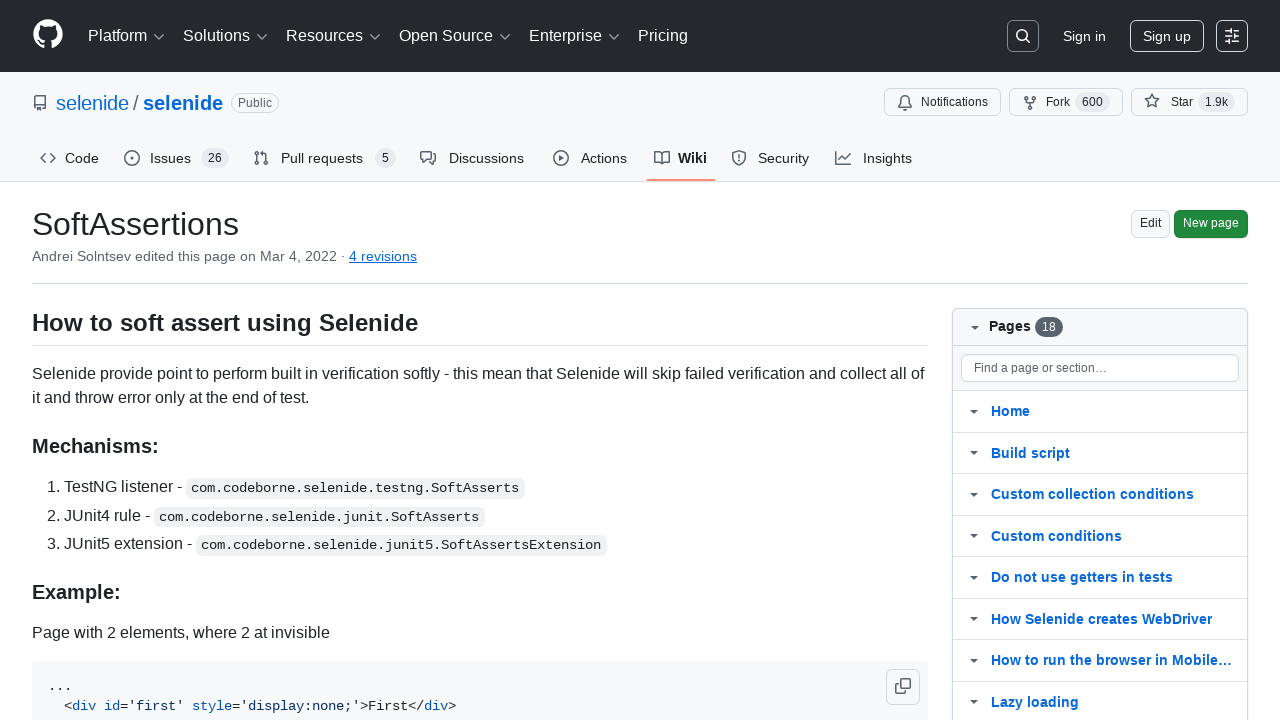

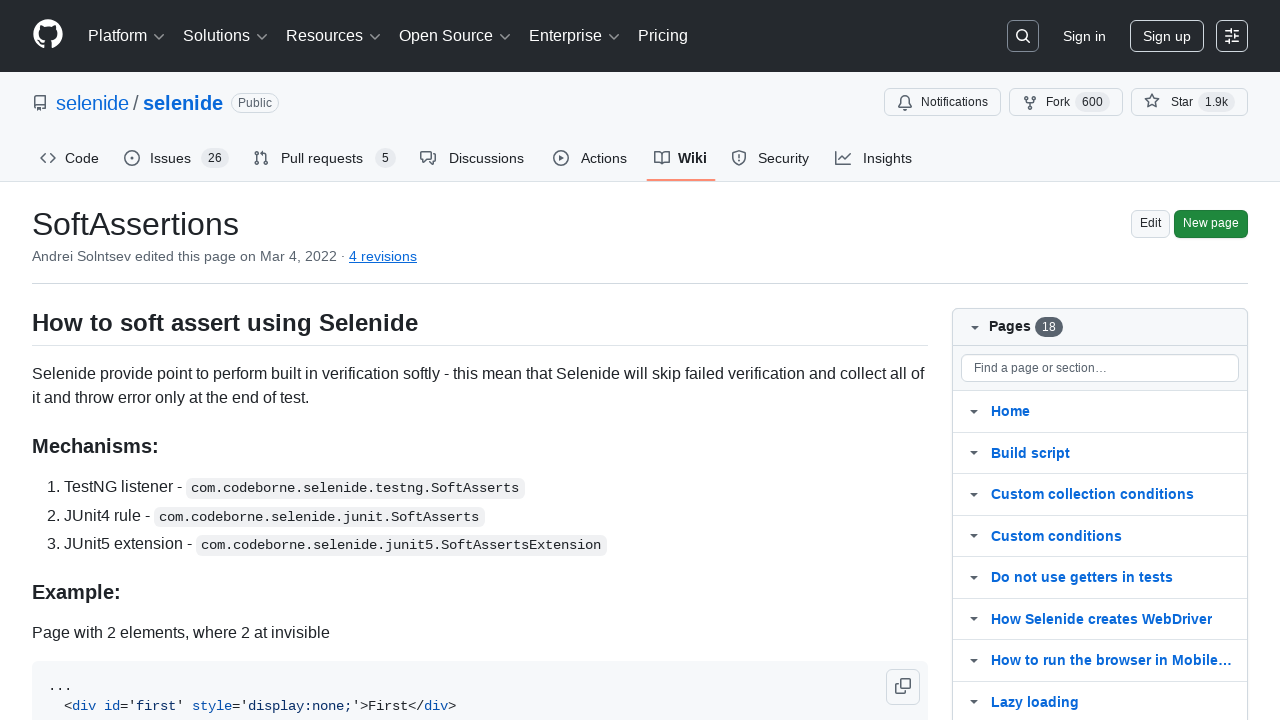